Tests a simple form by navigating to a page and clicking the submit button

Starting URL: http://suninjuly.github.io/simple_form_find_task.html

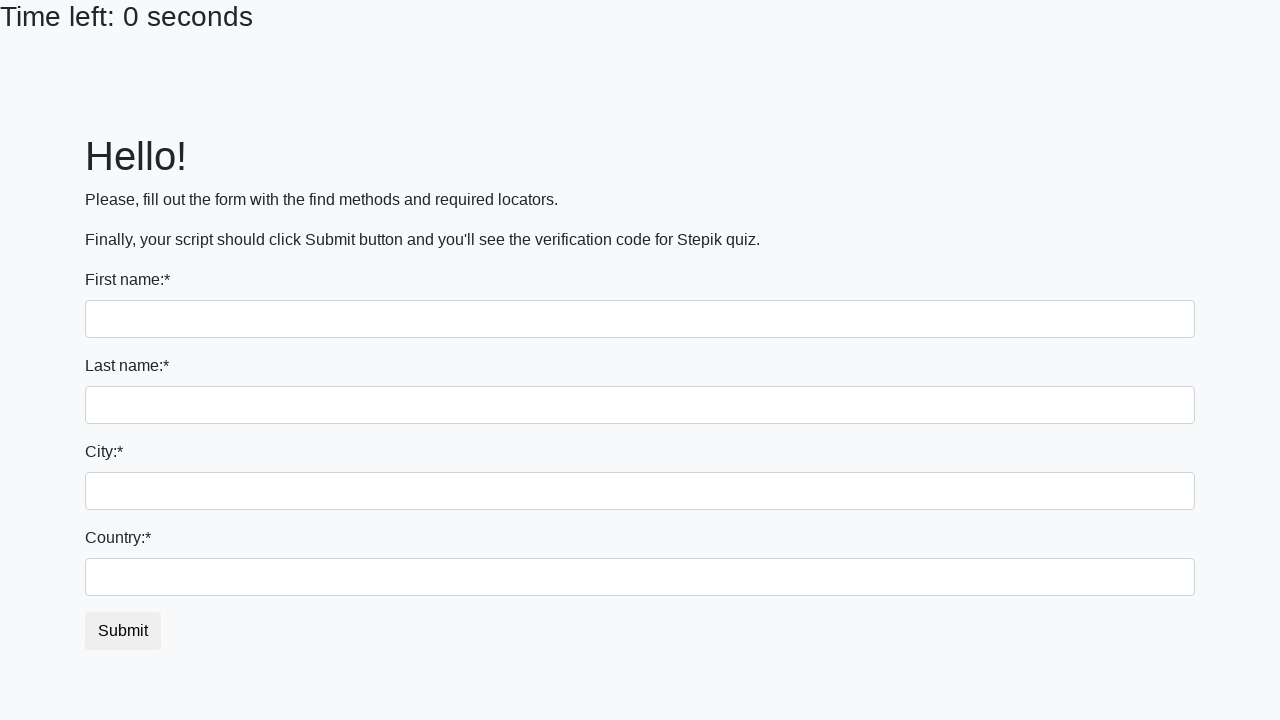

Clicked the submit button at (123, 631) on #submit_button
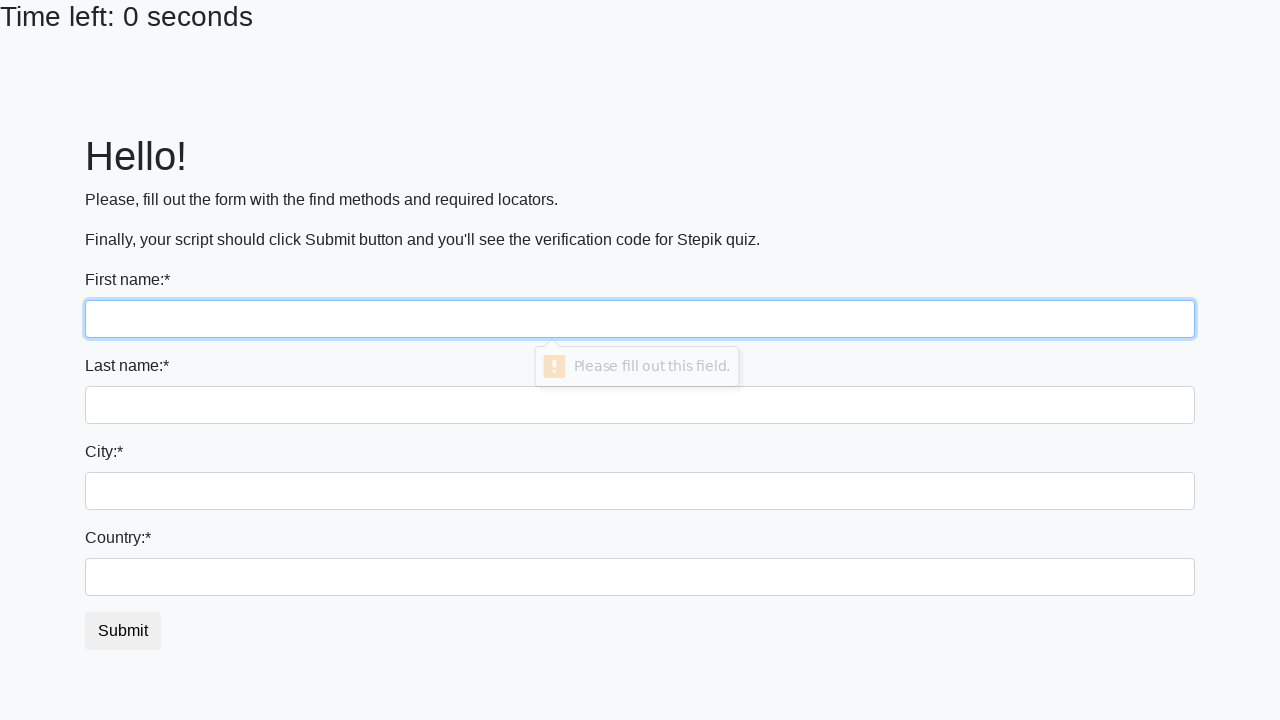

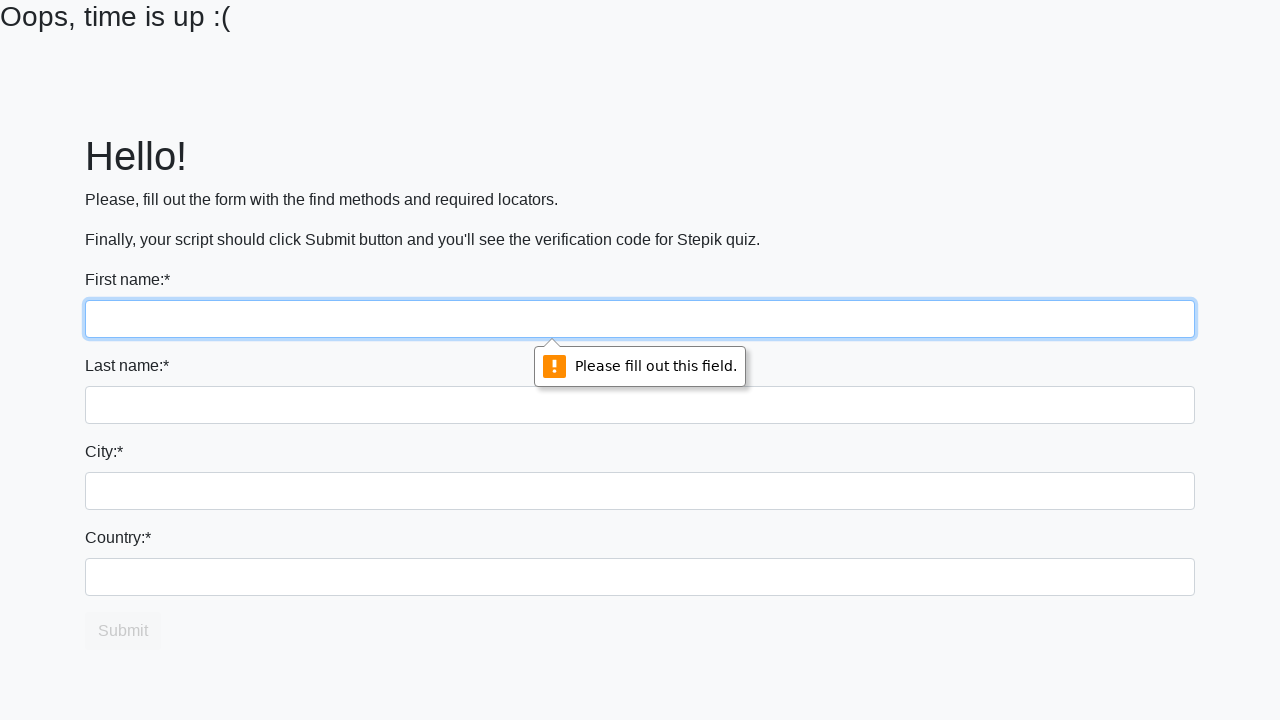